Tests browser navigation and cache functionality by clicking through multiple pages and then navigating back and forward through browser history

Starting URL: http://antoniotrindade.com.br/treinoautomacao

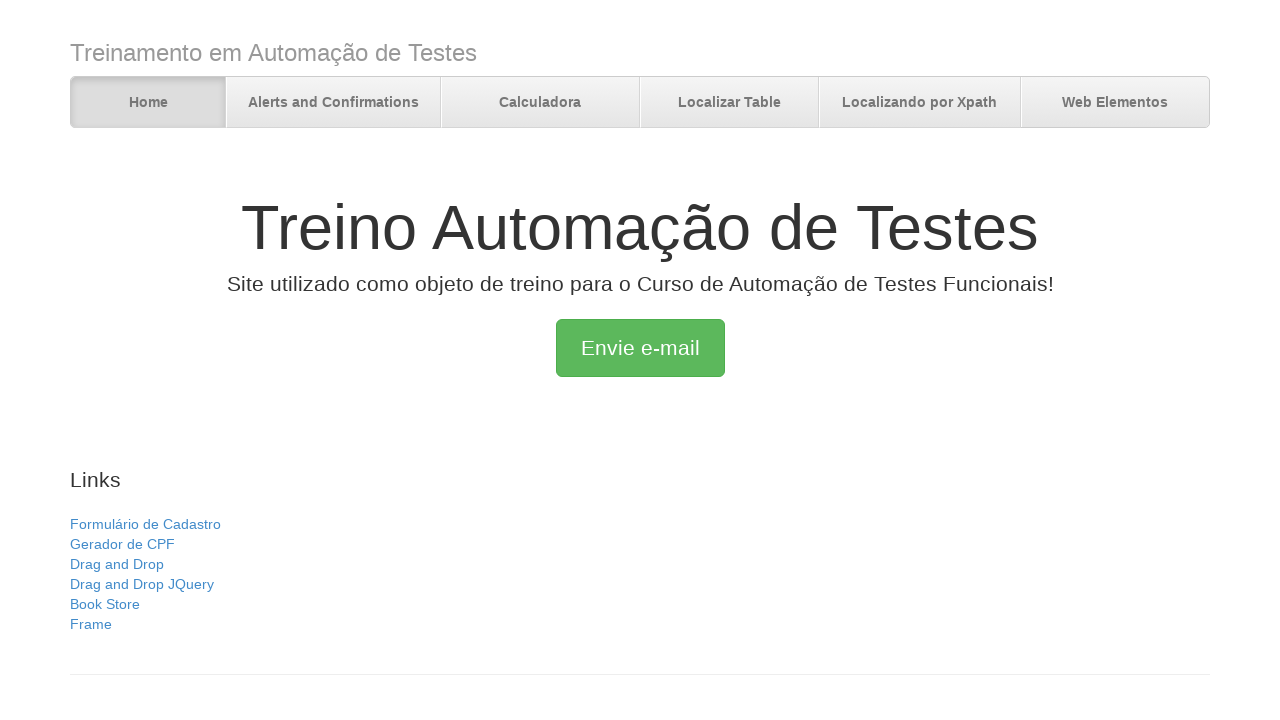

Verified initial page title is 'Treino Automação de Testes'
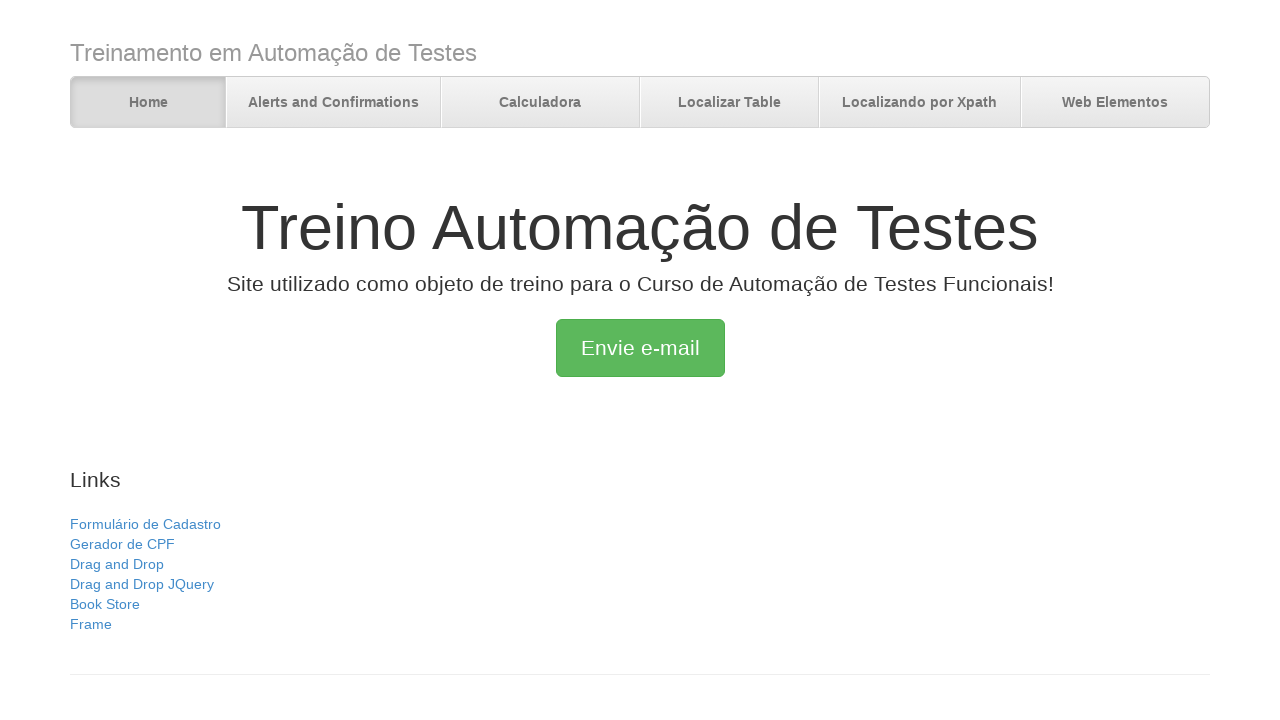

Clicked on Alerts and Confirmations menu at (333, 103) on text=Alerts and Confirmations
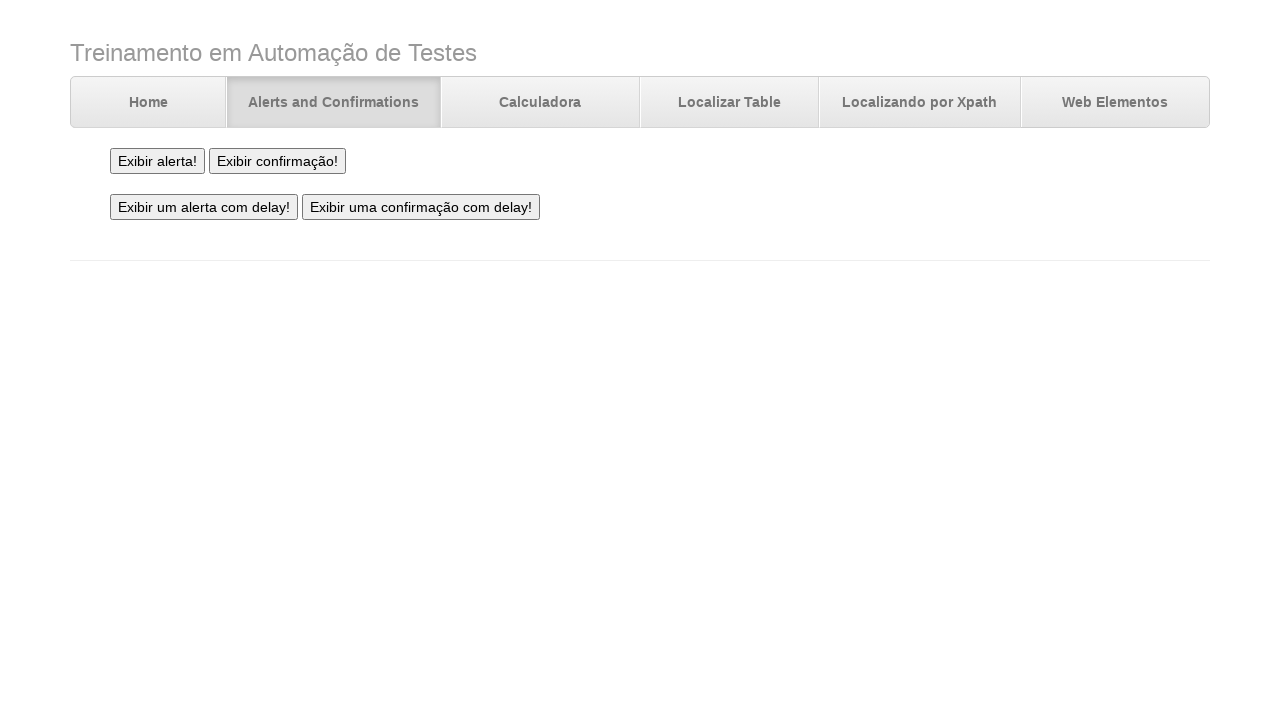

Verified navigation to Alerts and Confirmations page
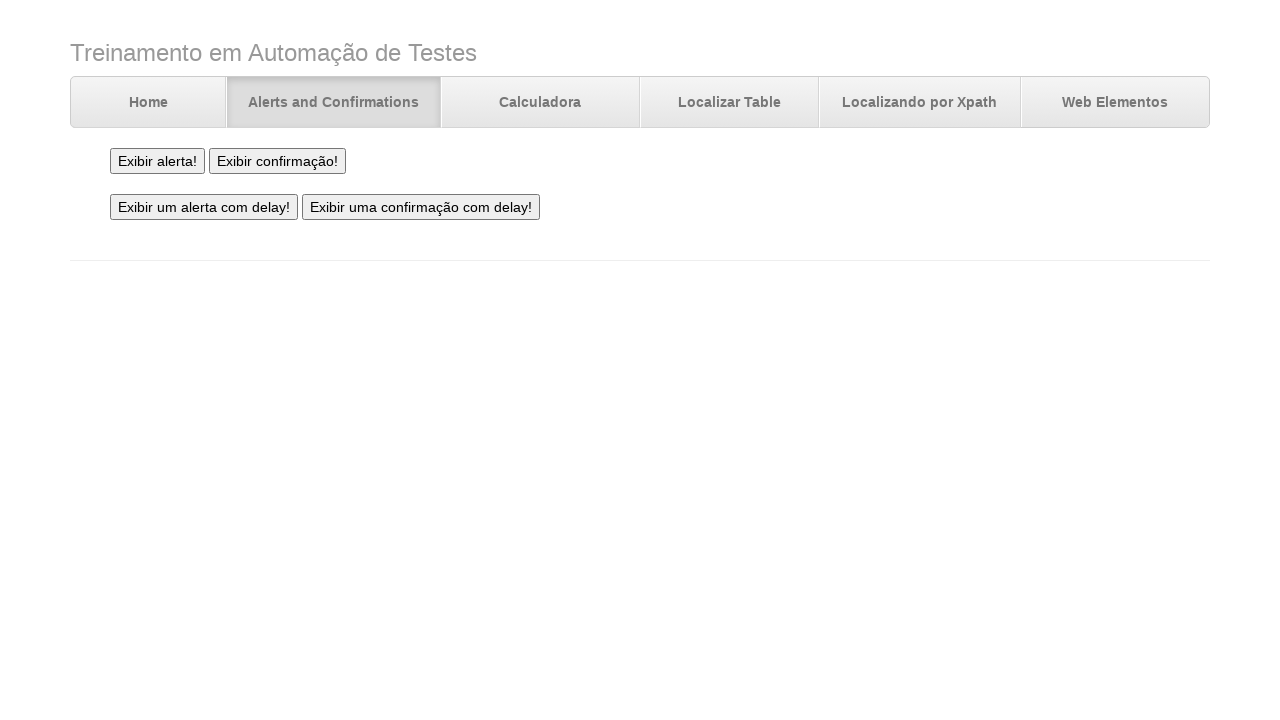

Clicked on Calculator (Calculadora) menu at (540, 103) on text=Calculadora
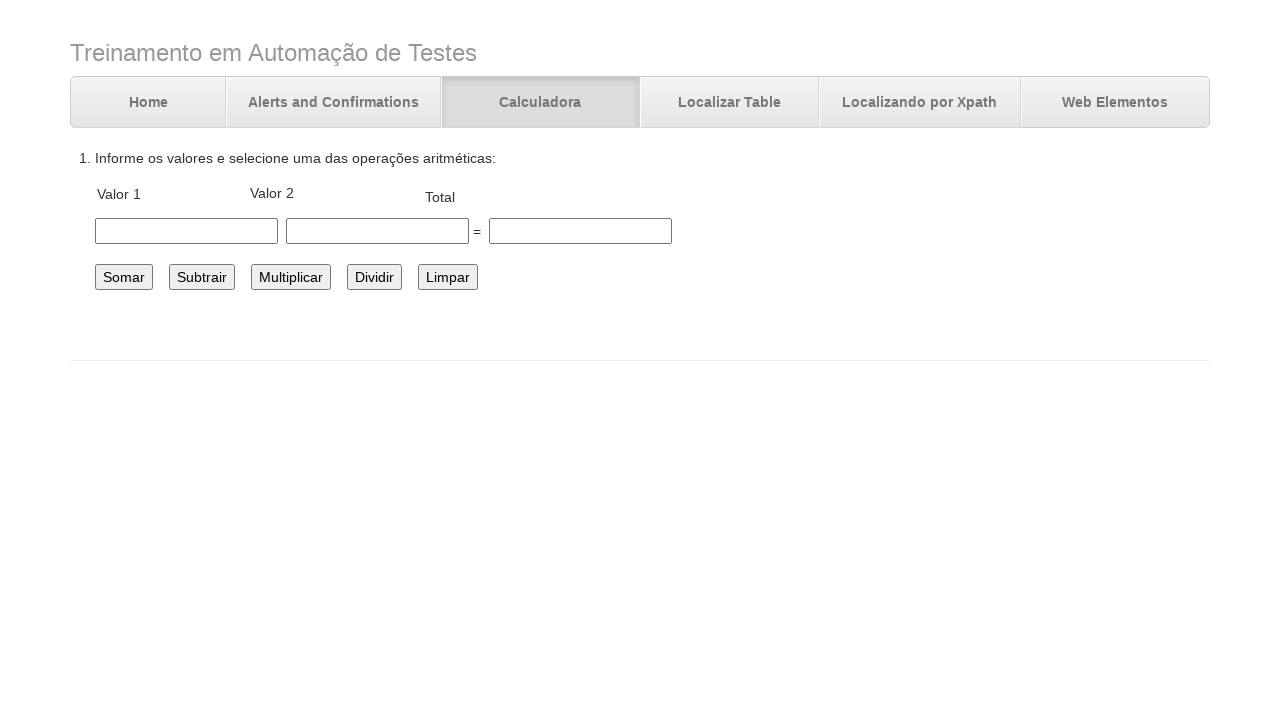

Verified navigation to Calculator page
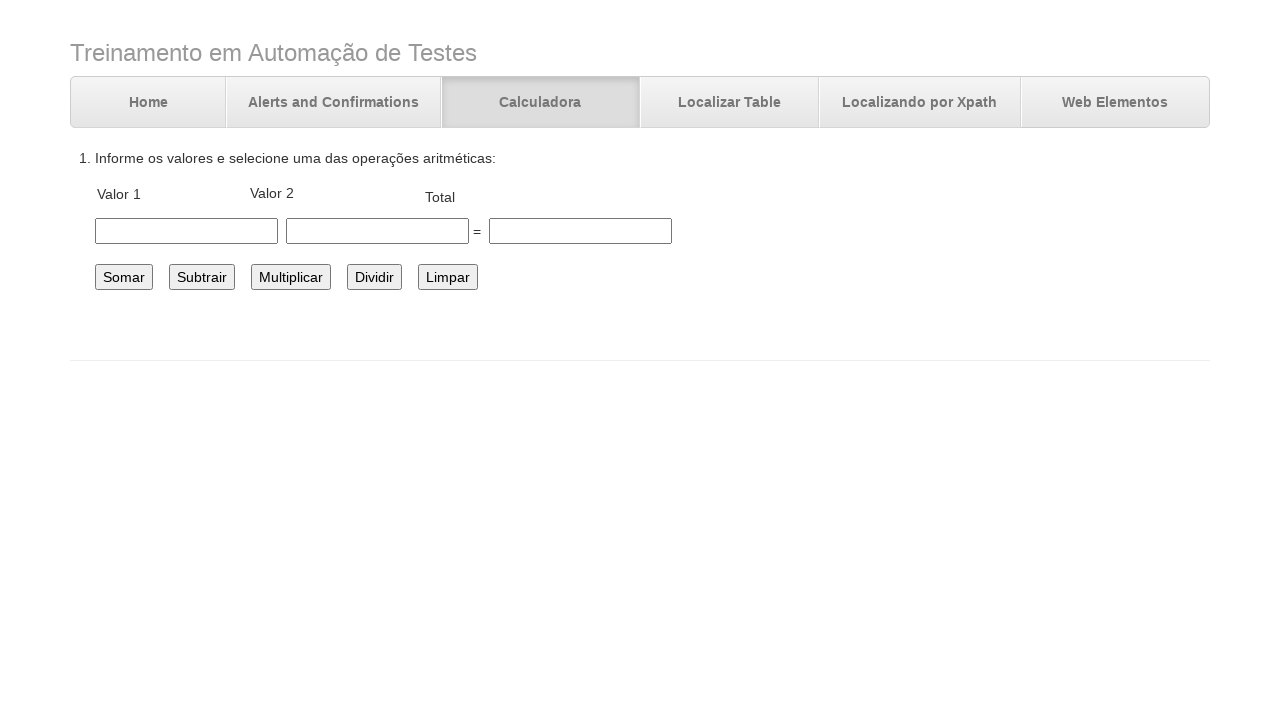

Clicked on Table (Localizar Table) menu at (730, 103) on text=Localizar Table
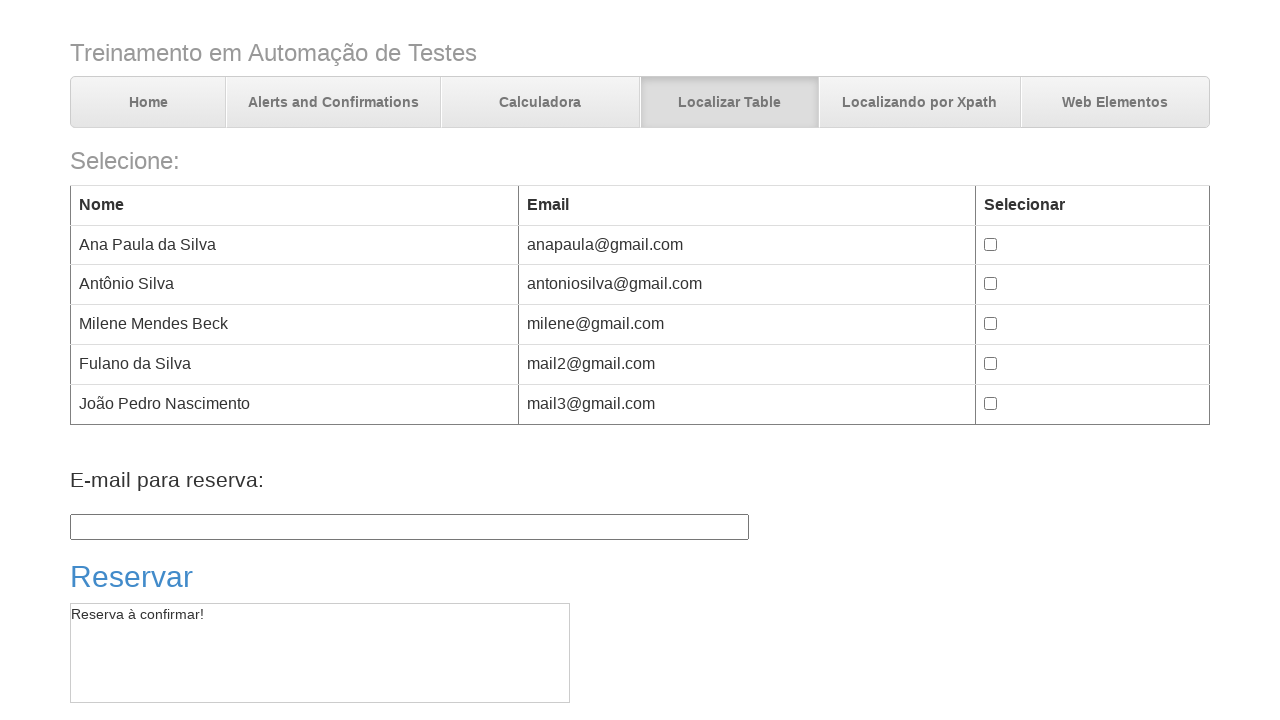

Verified navigation to Table page
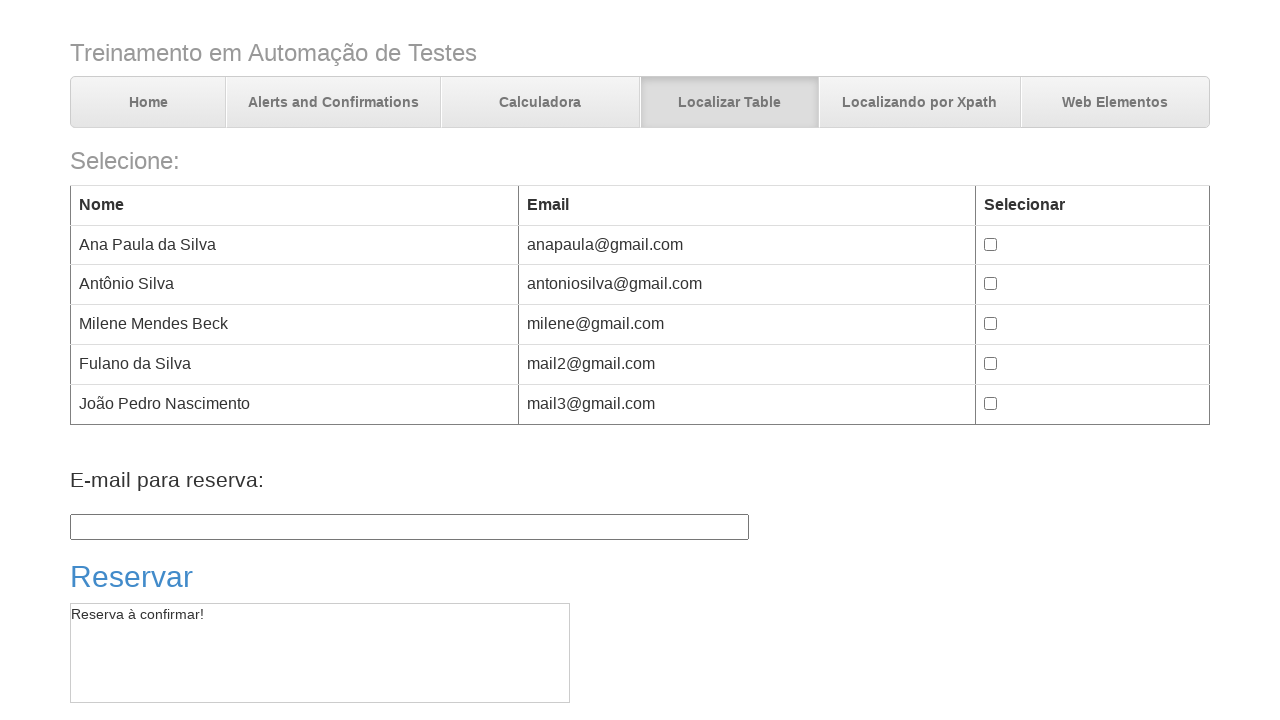

Navigated back to Calculator page
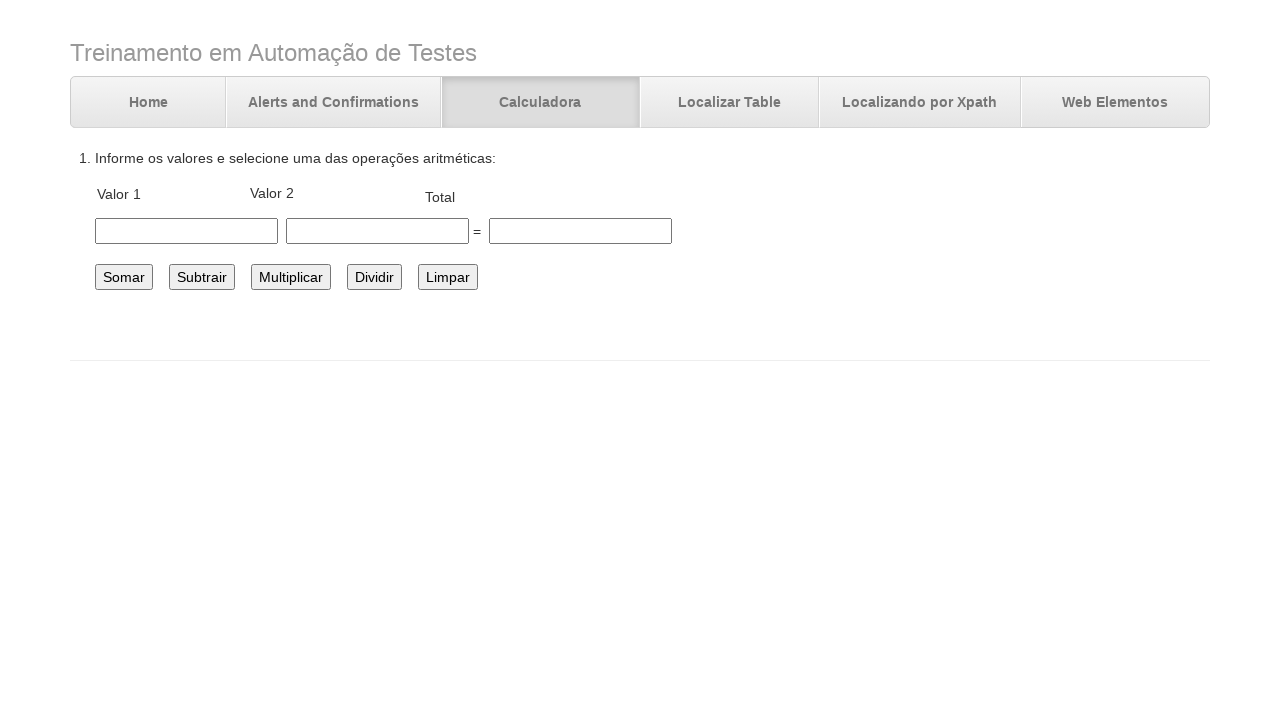

Verified back navigation to Calculator page
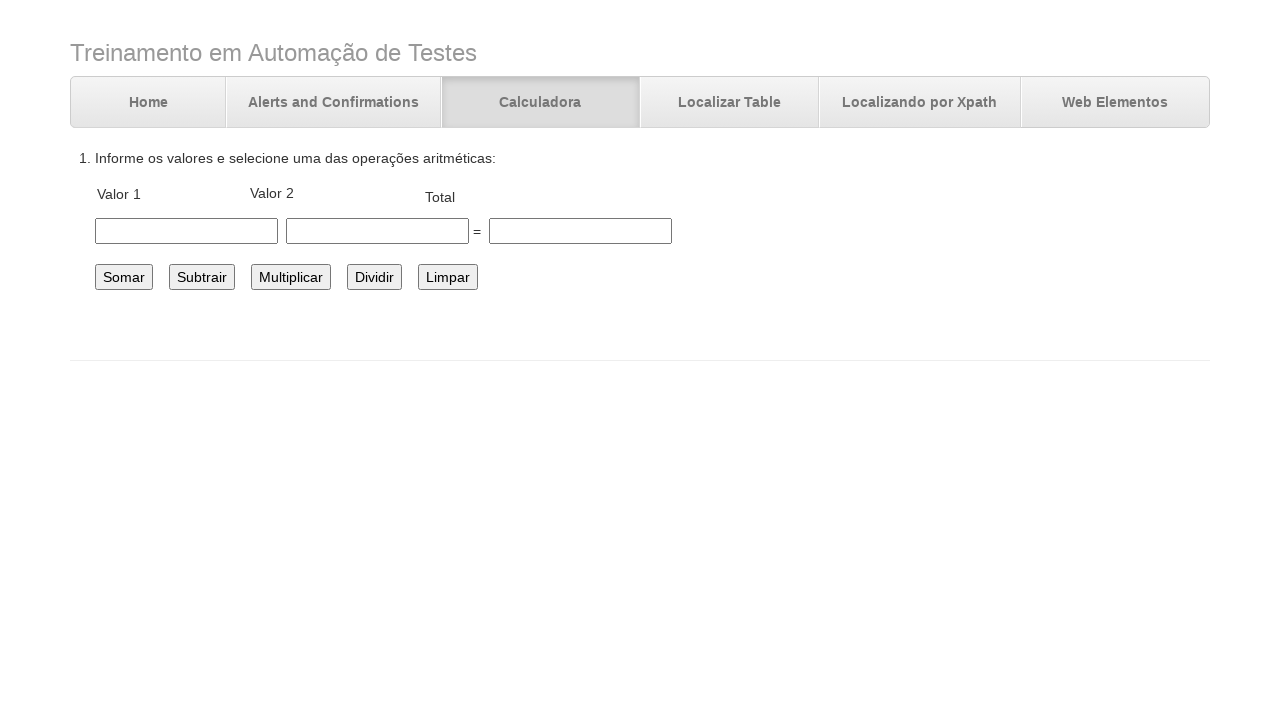

Navigated back to Alerts and Confirmations page
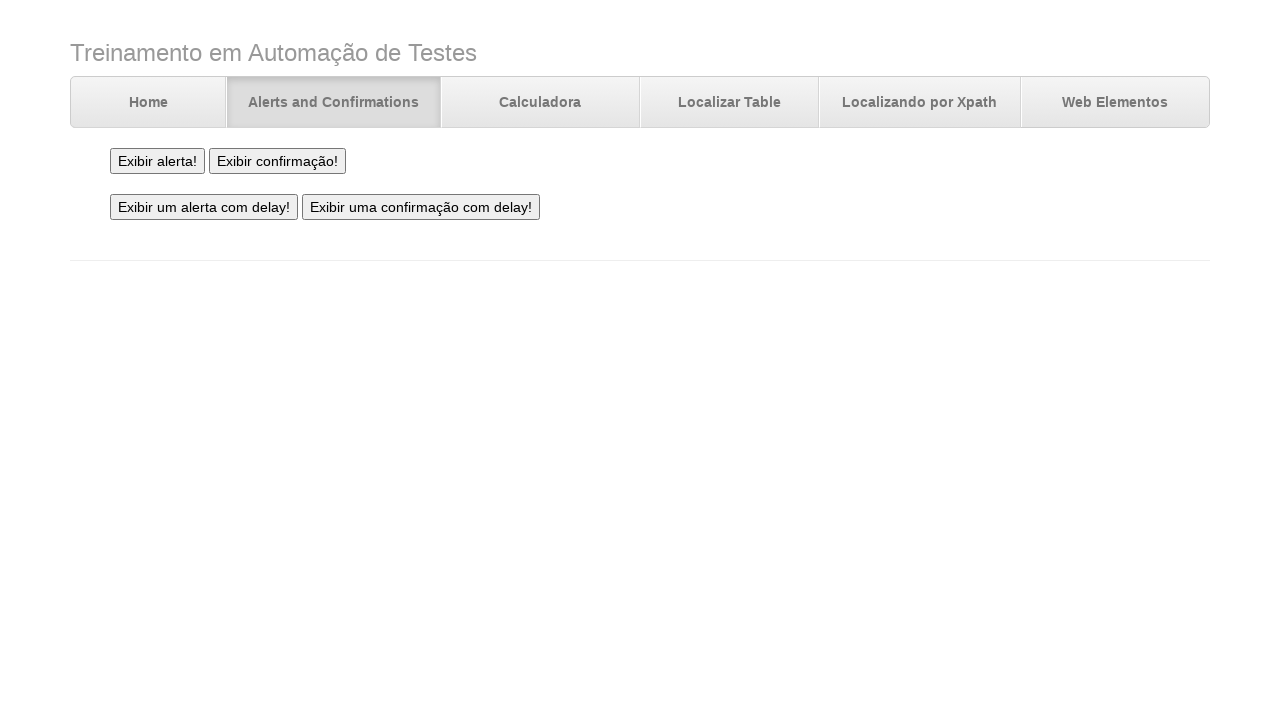

Verified back navigation to Alerts and Confirmations page
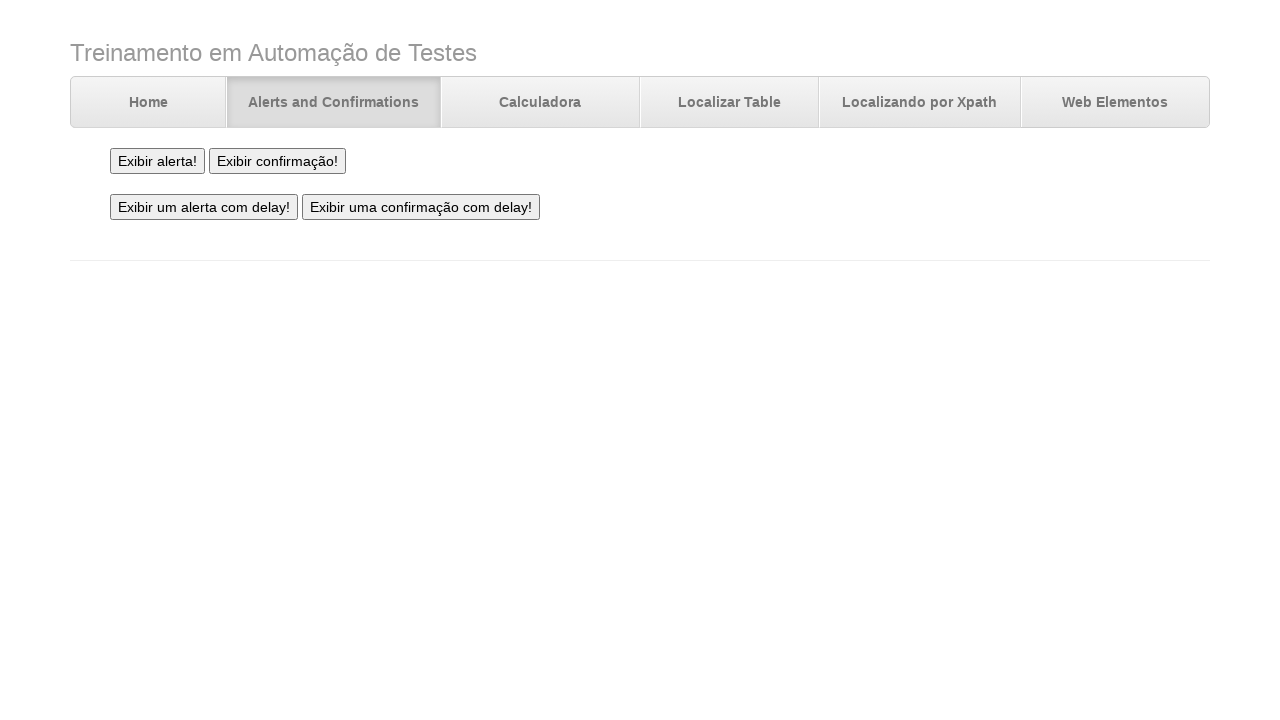

Navigated back to initial home page
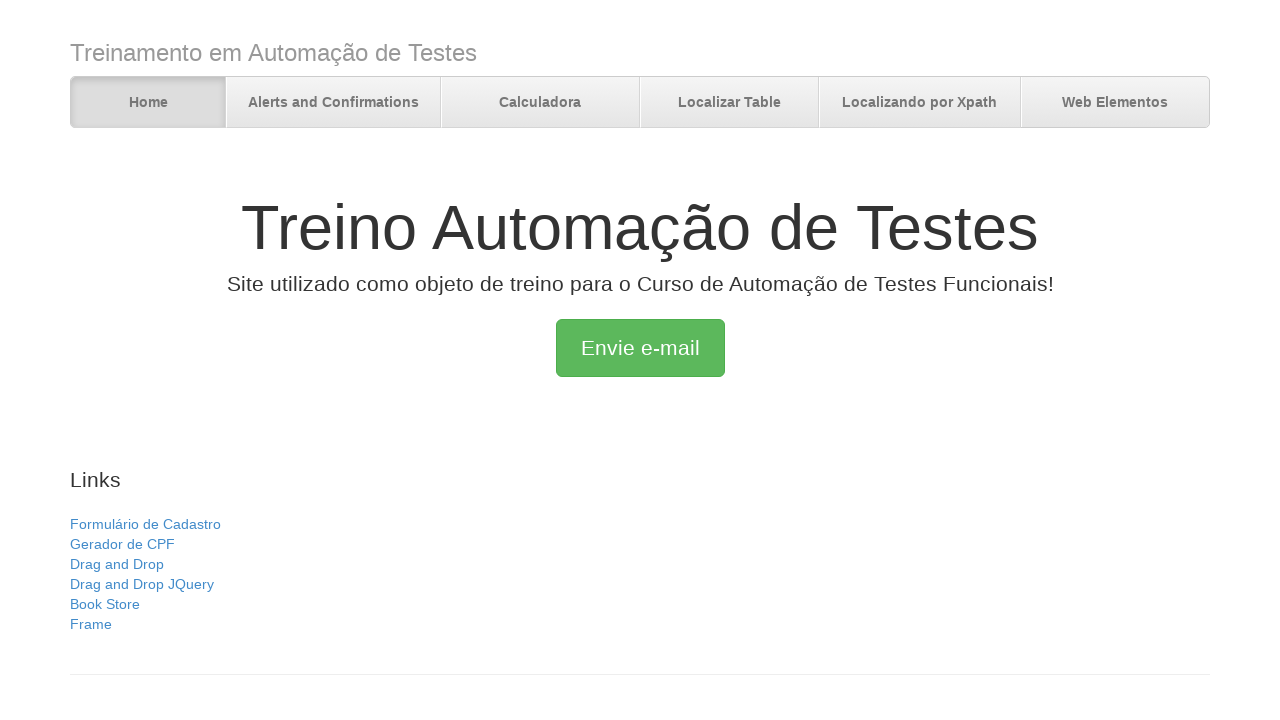

Verified back navigation to home page
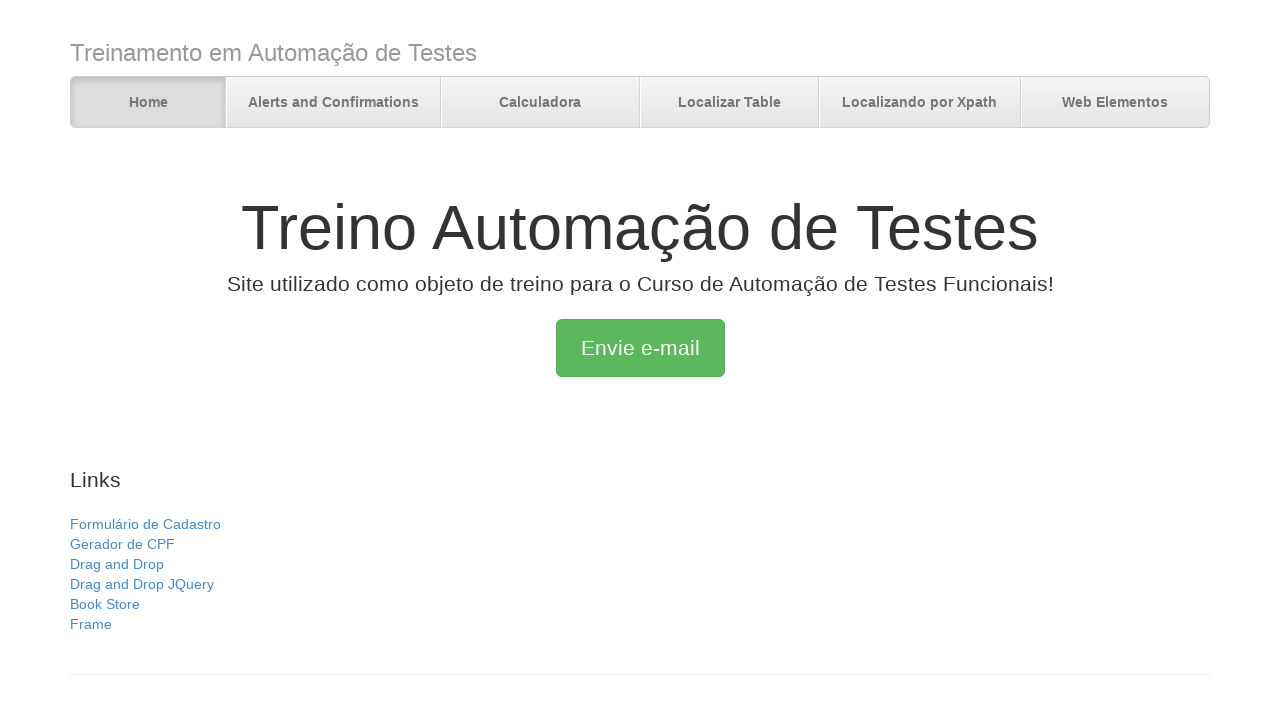

Navigated forward to Alerts and Confirmations page
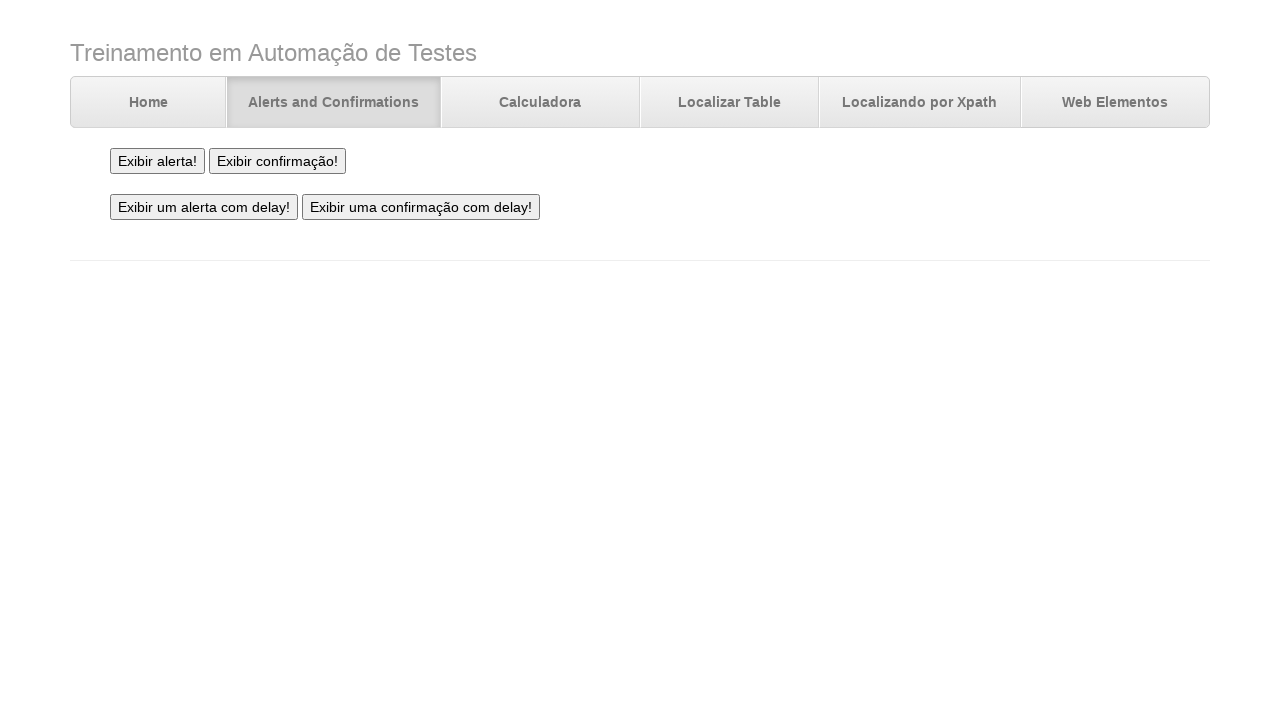

Verified forward navigation to Alerts and Confirmations page
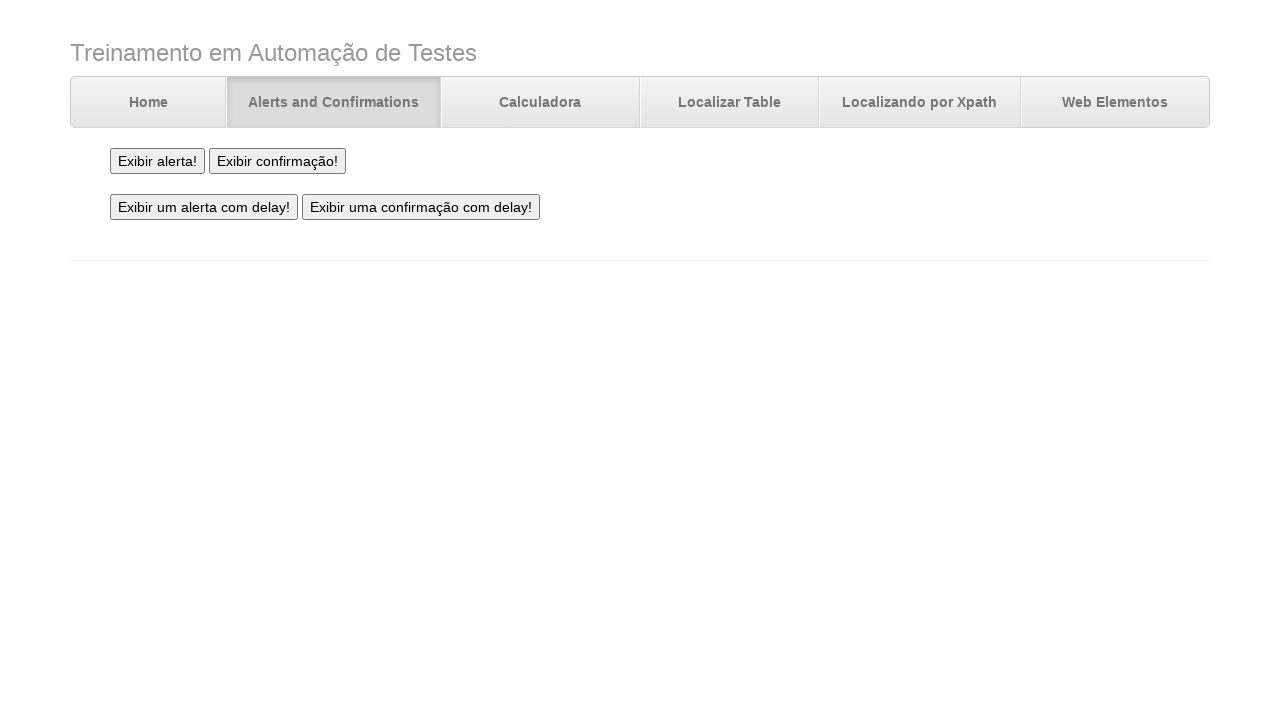

Navigated forward to Calculator page
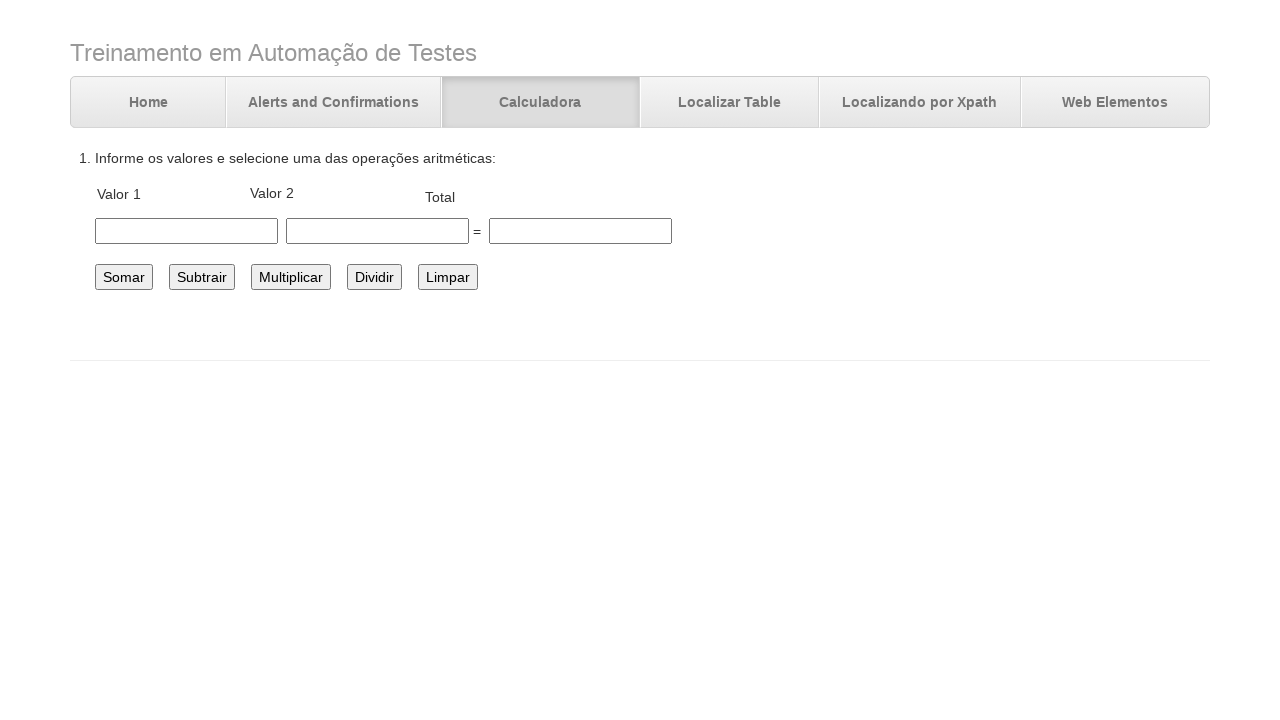

Verified forward navigation to Calculator page
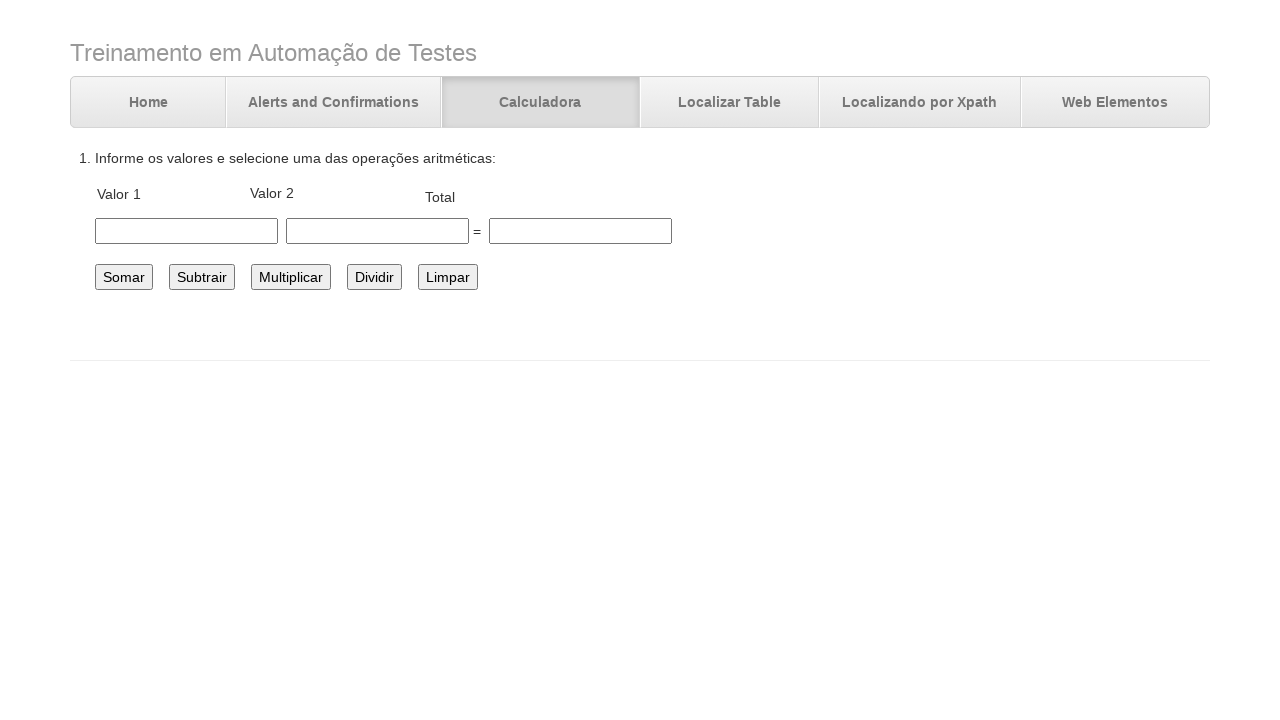

Navigated forward to Table page
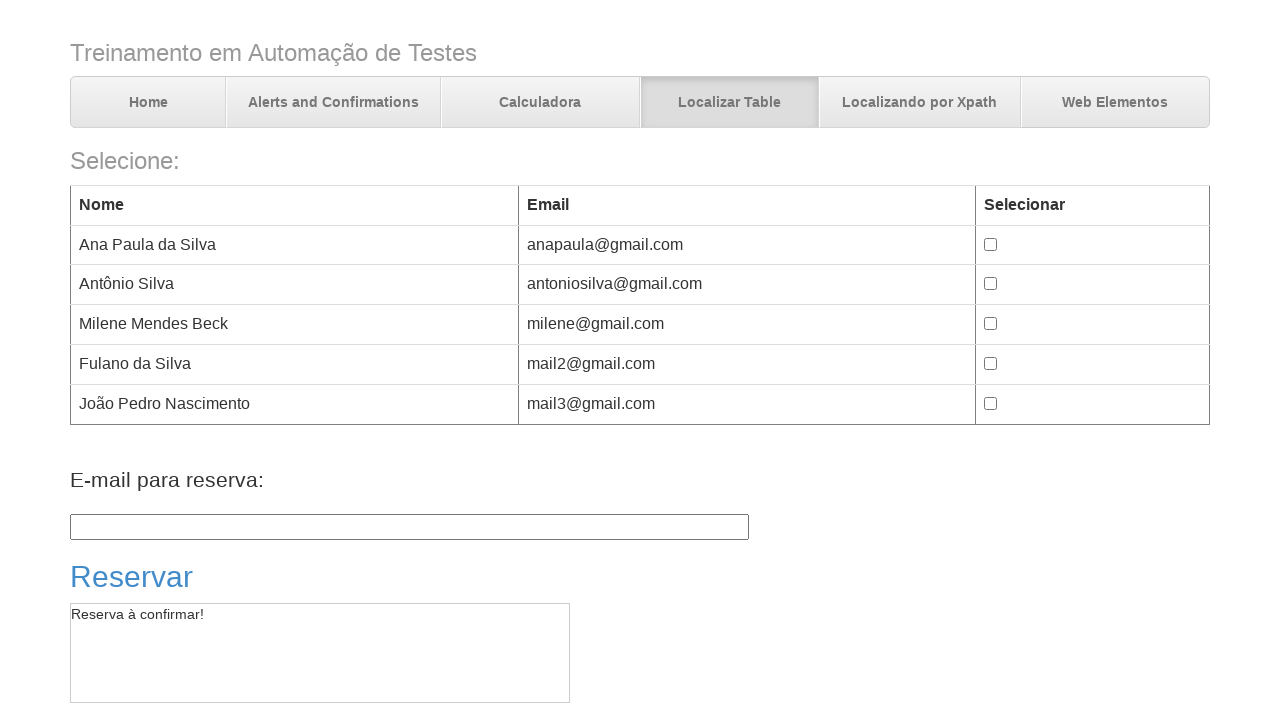

Verified forward navigation to Table page
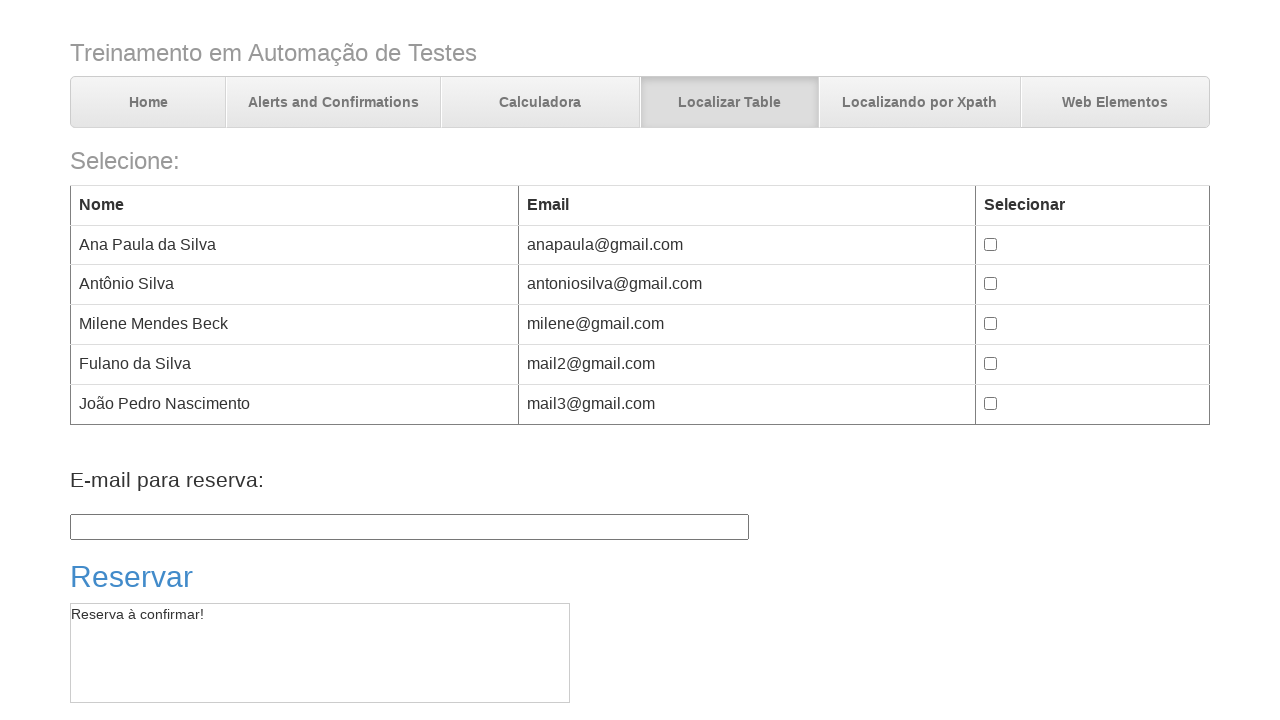

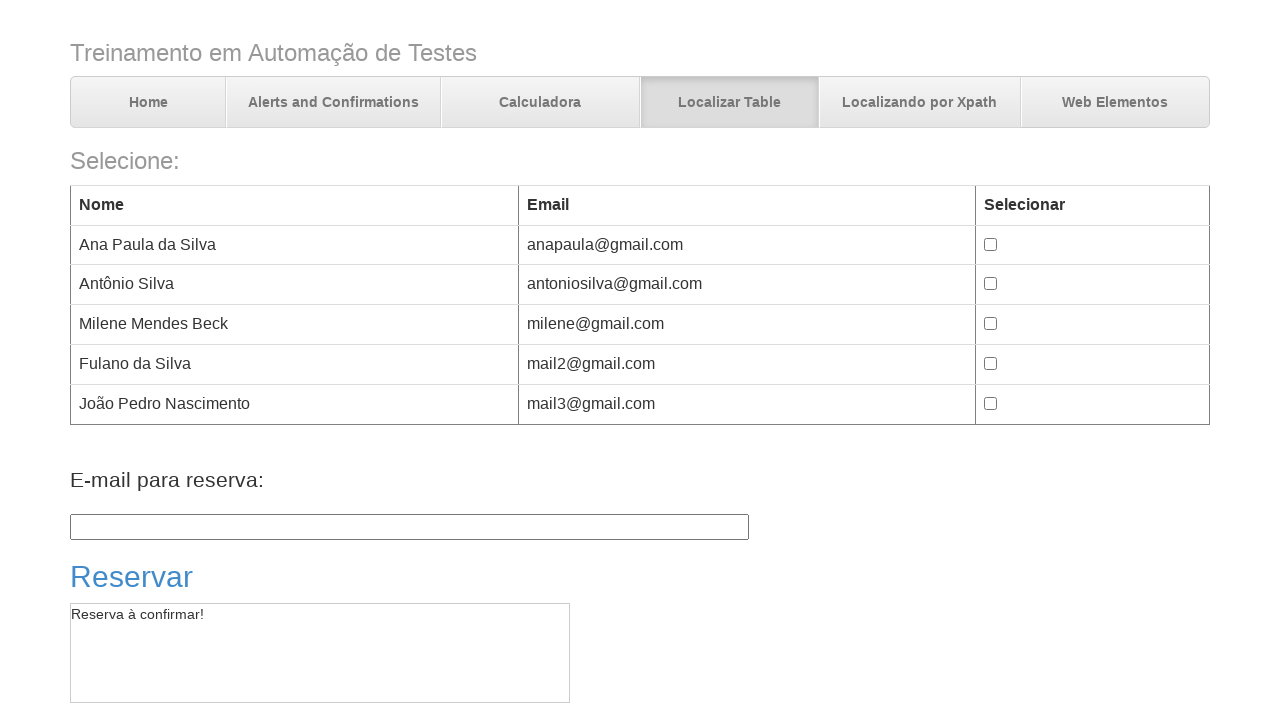